Tests the search functionality on exe.ua by entering various types of search queries including numbers, letters, Cyrillic text, and special characters to verify the search input handles different character types.

Starting URL: https://exe.ua/

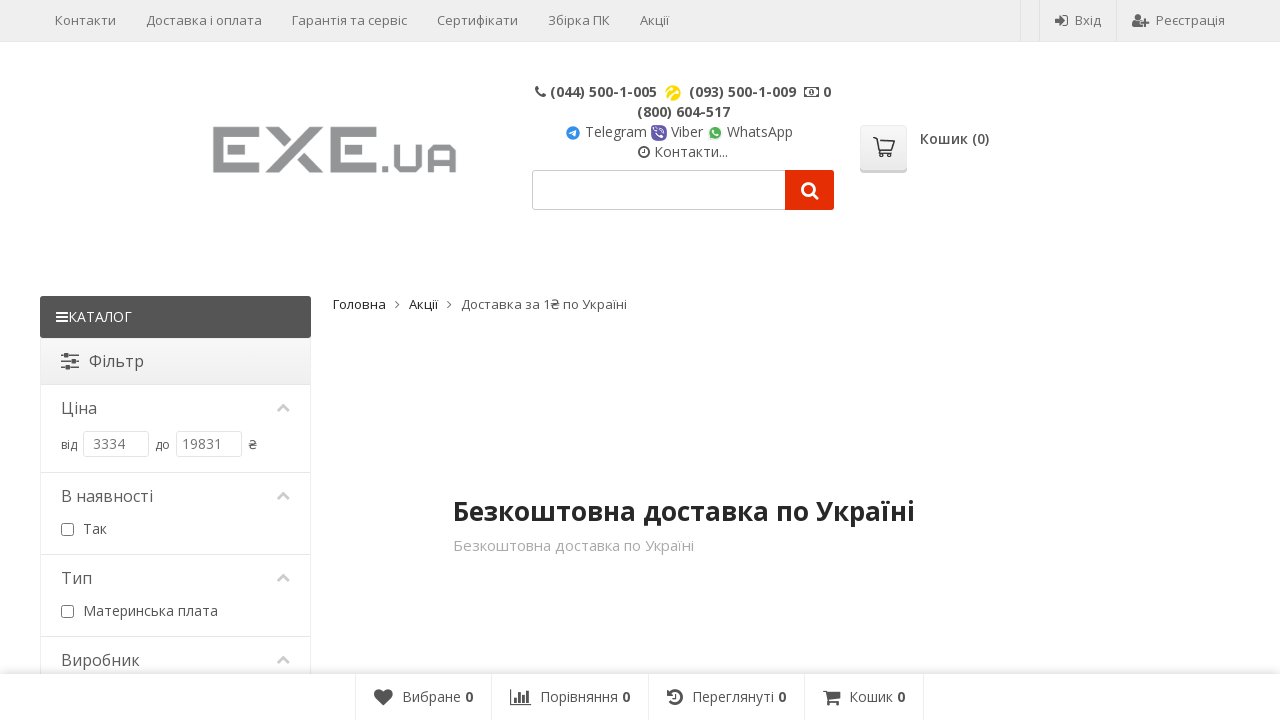

Cleared search field on #search_query
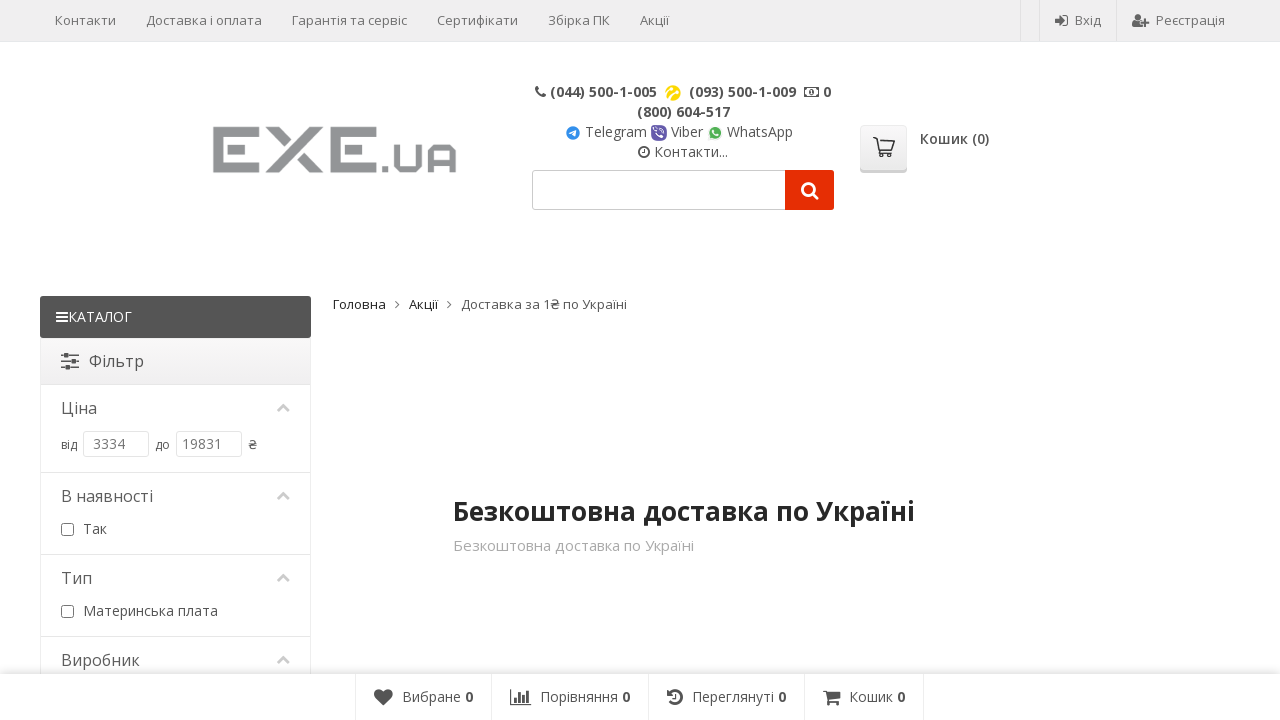

Filled search field with '123' on #search_query
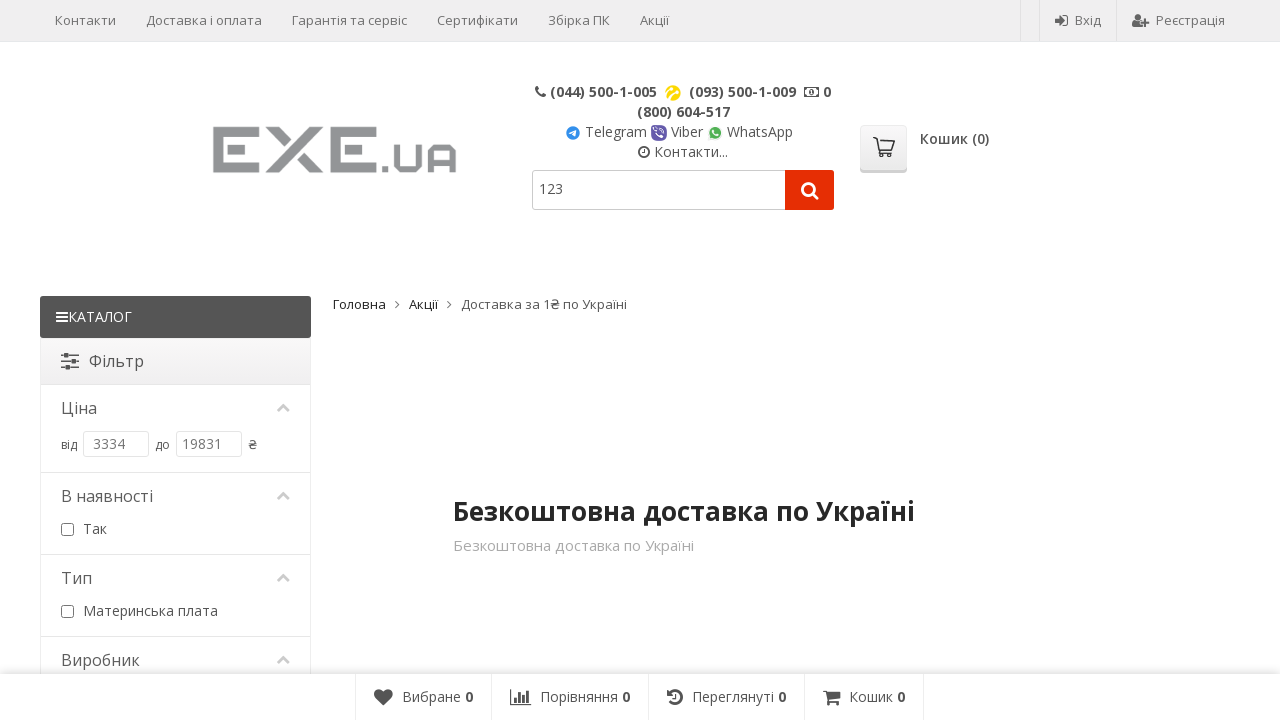

Pressed Enter to submit search query '123' on #search_query
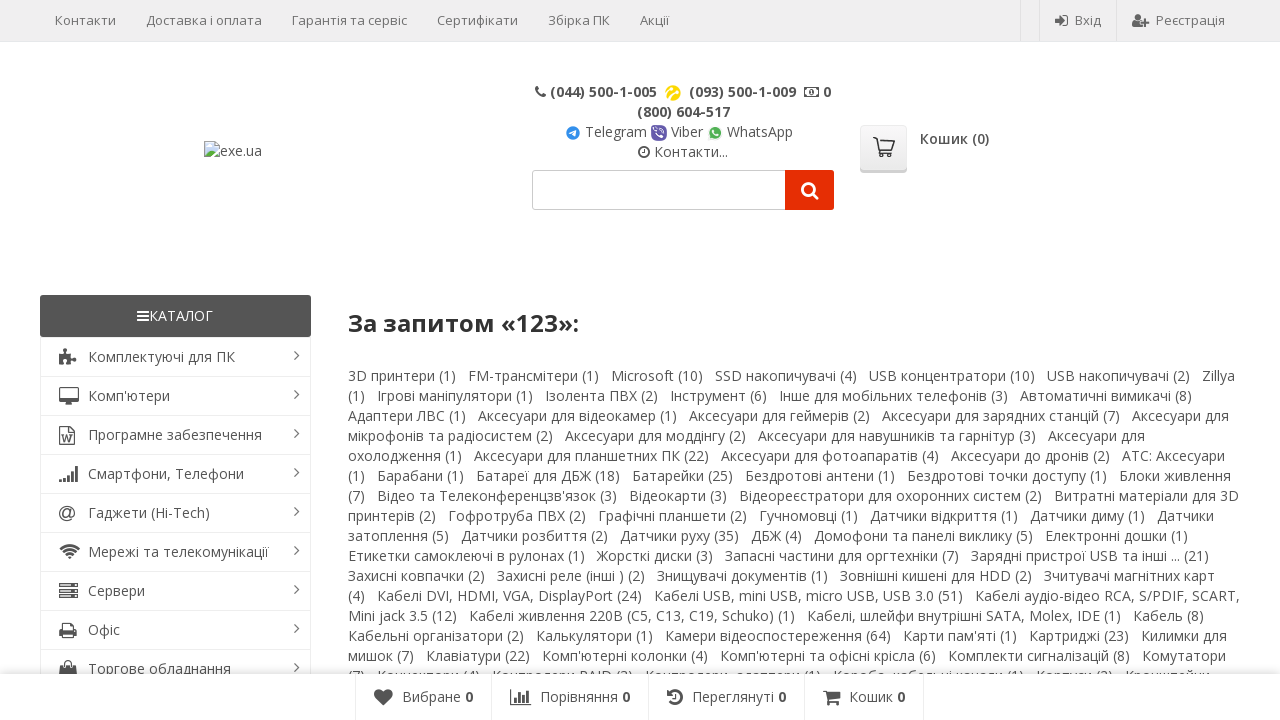

Search results for '123' loaded (networkidle)
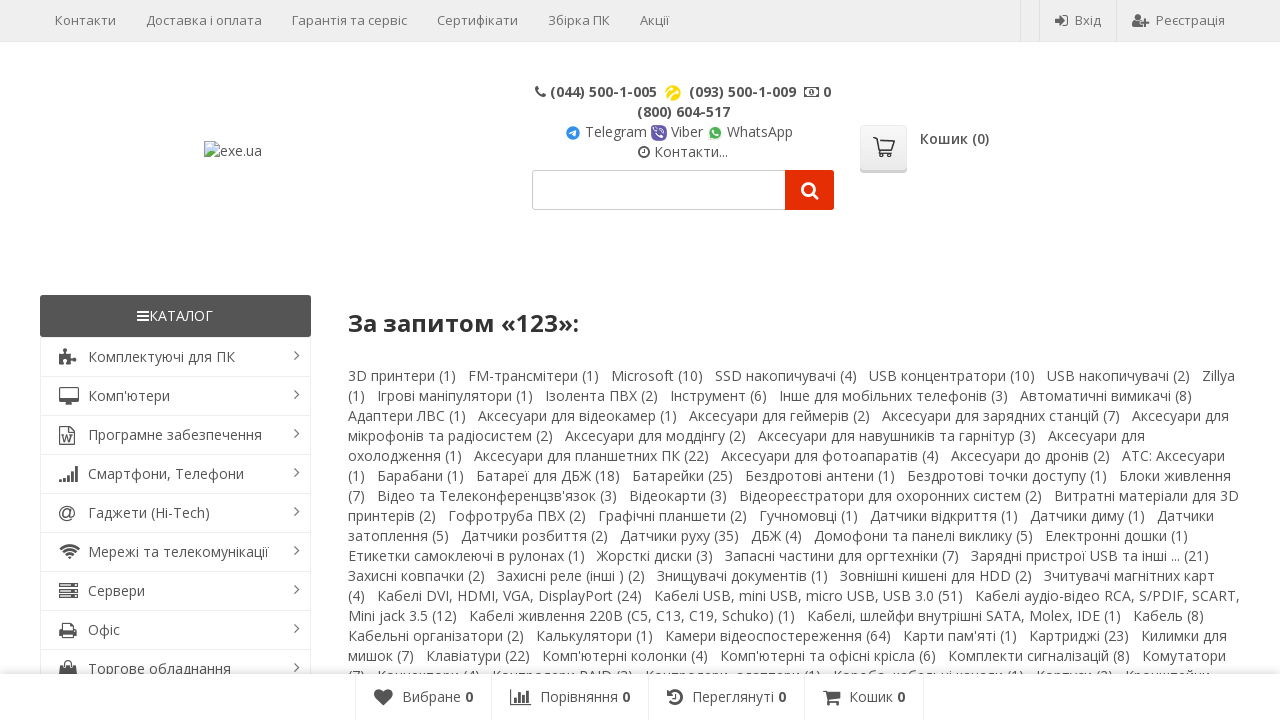

Cleared search field on #search_query
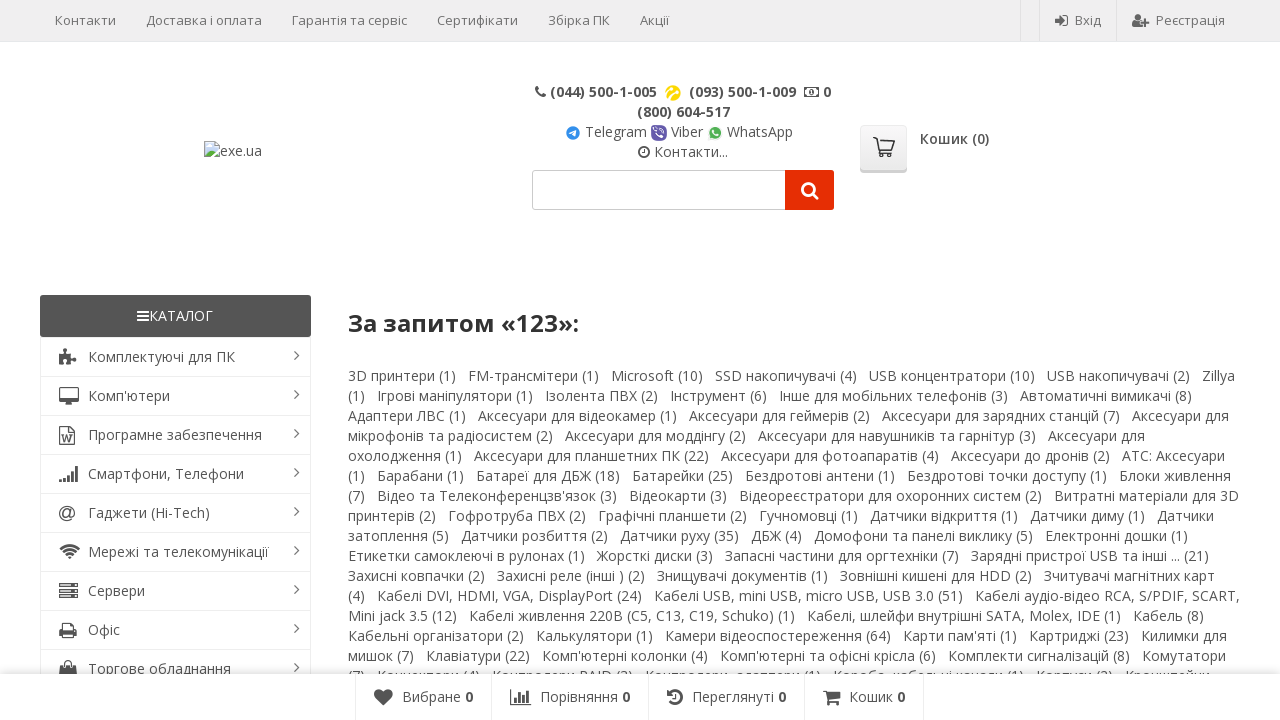

Filled search field with 'FBSS' on #search_query
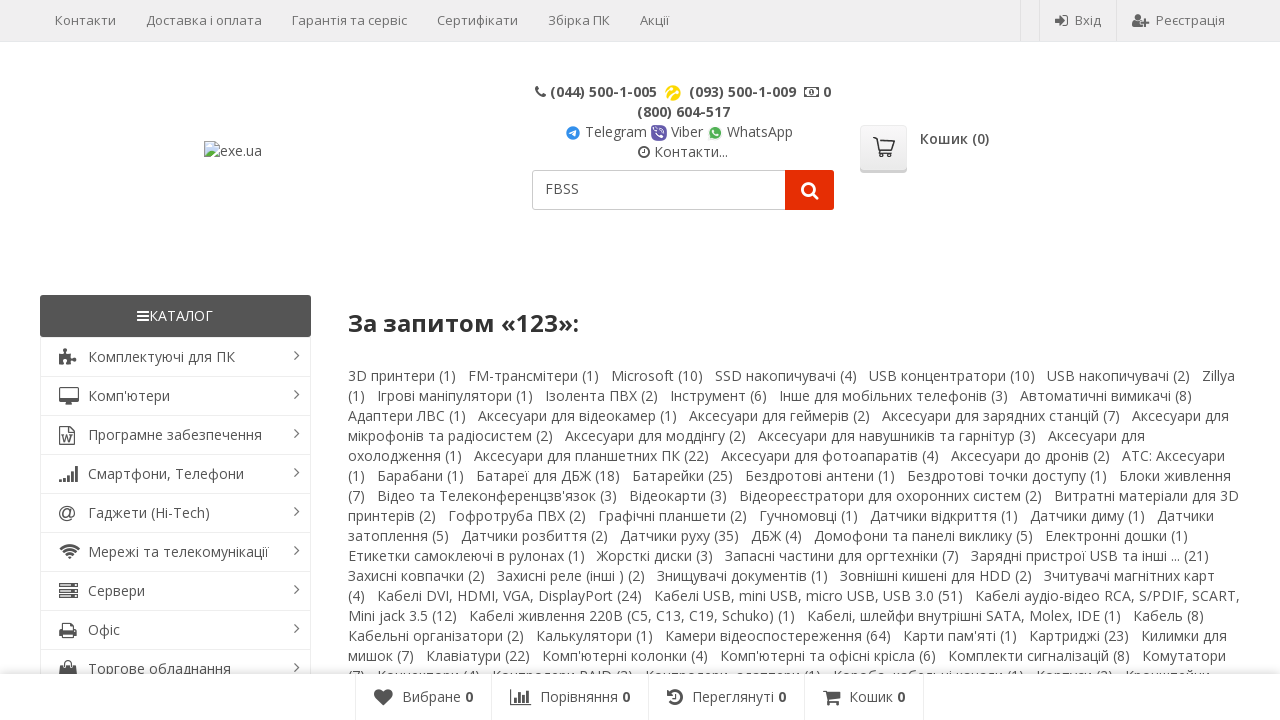

Pressed Enter to submit search query 'FBSS' on #search_query
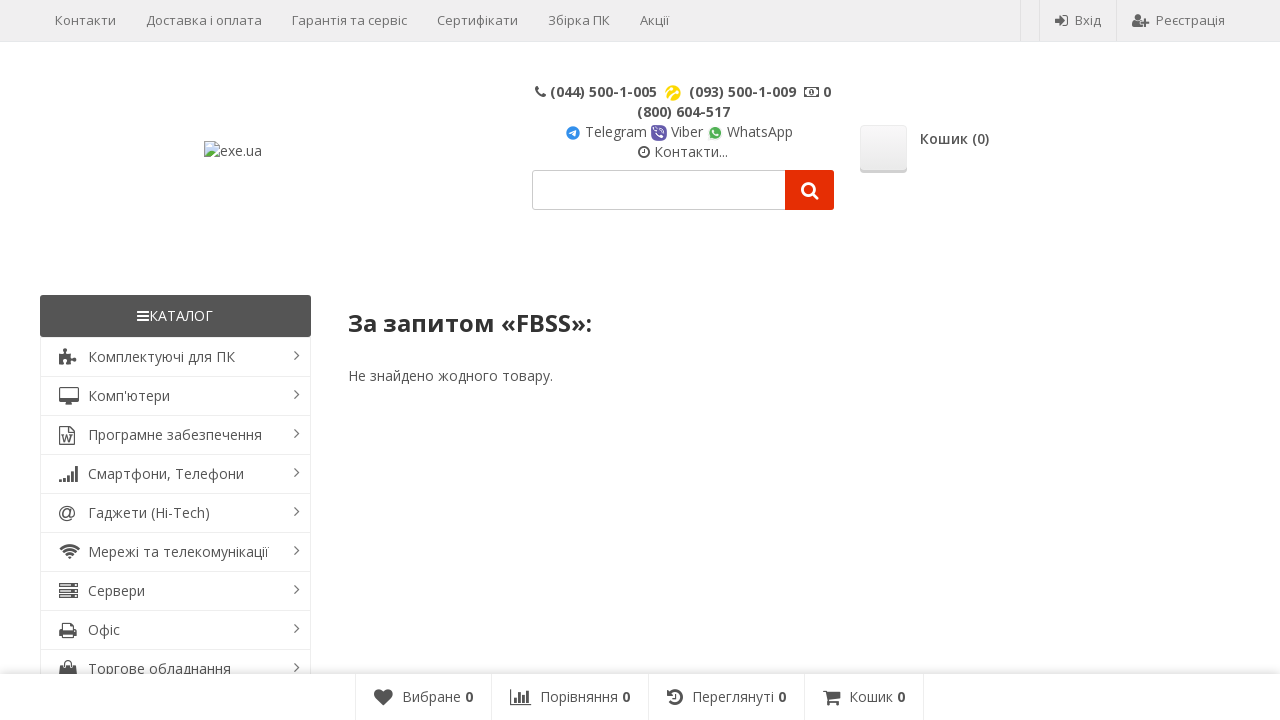

Search results for 'FBSS' loaded (networkidle)
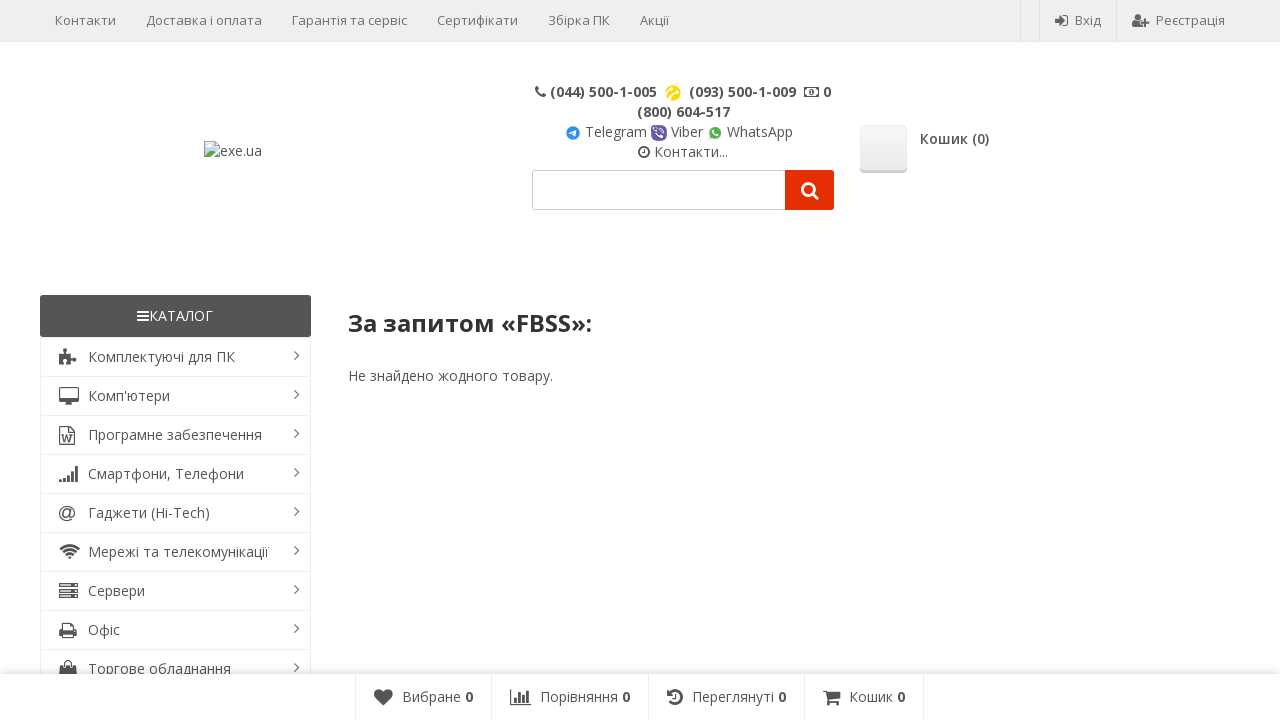

Cleared search field on #search_query
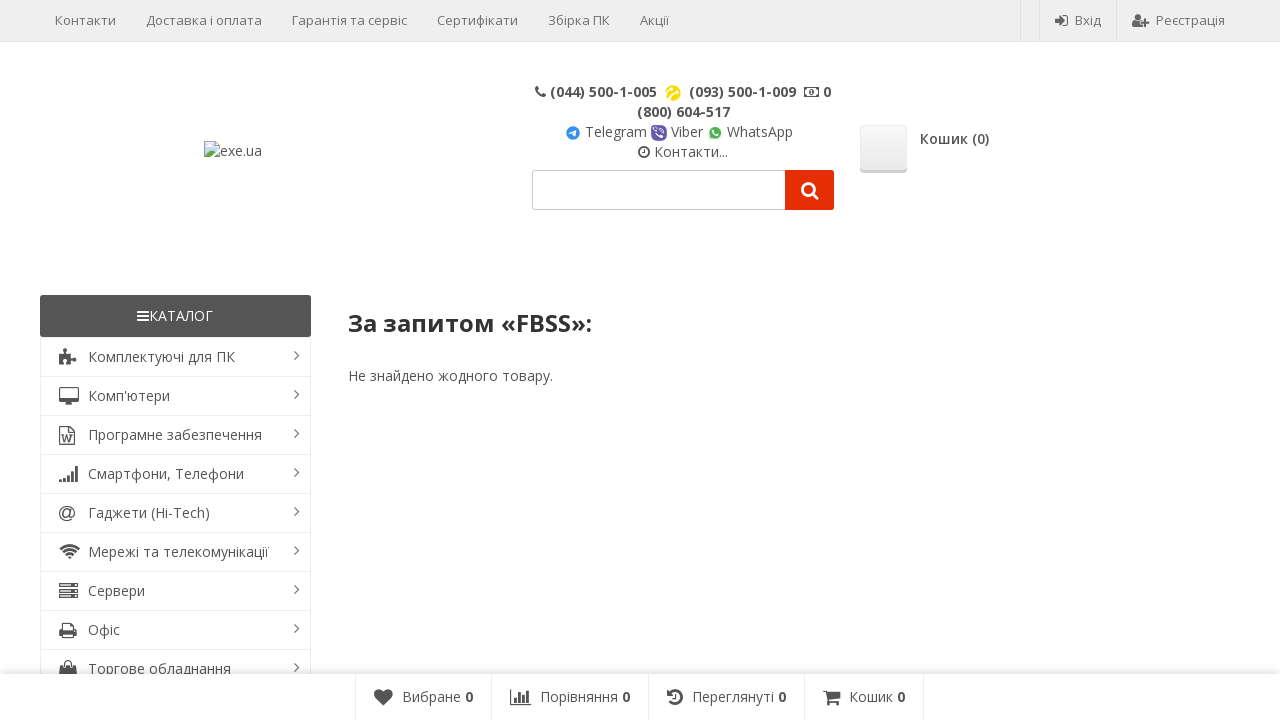

Filled search field with 'привет маша' on #search_query
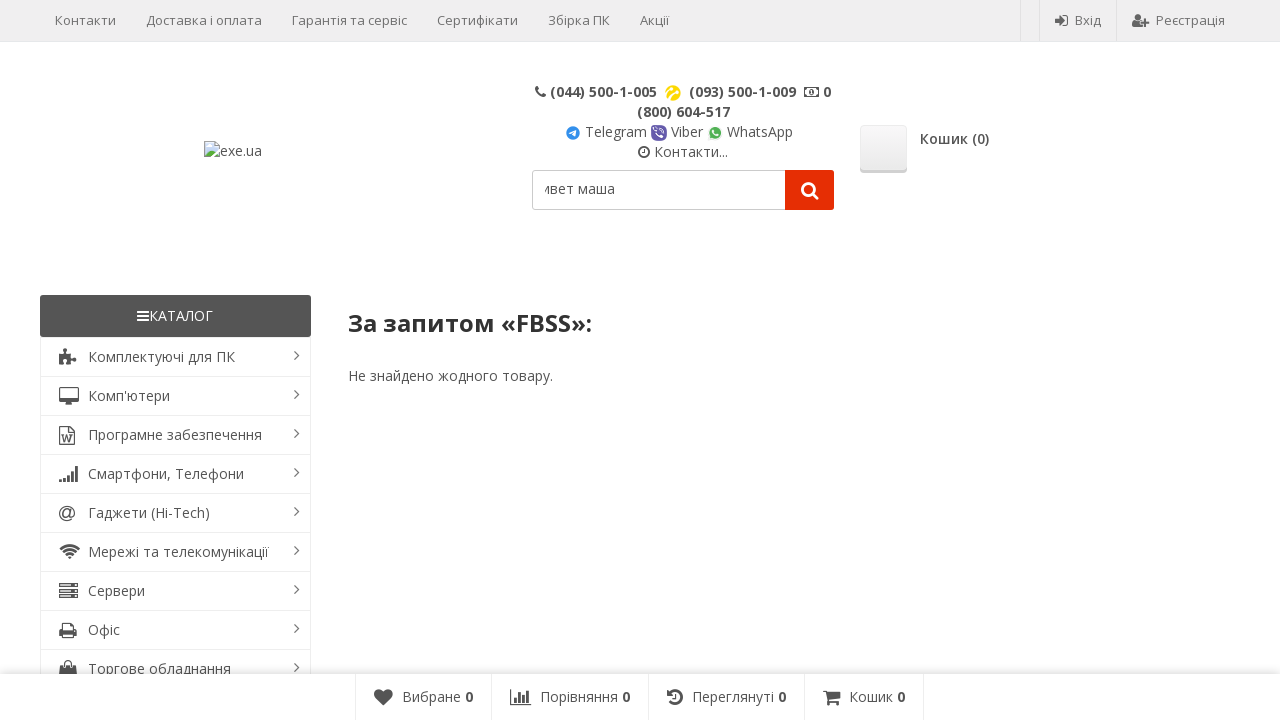

Pressed Enter to submit search query 'привет маша' on #search_query
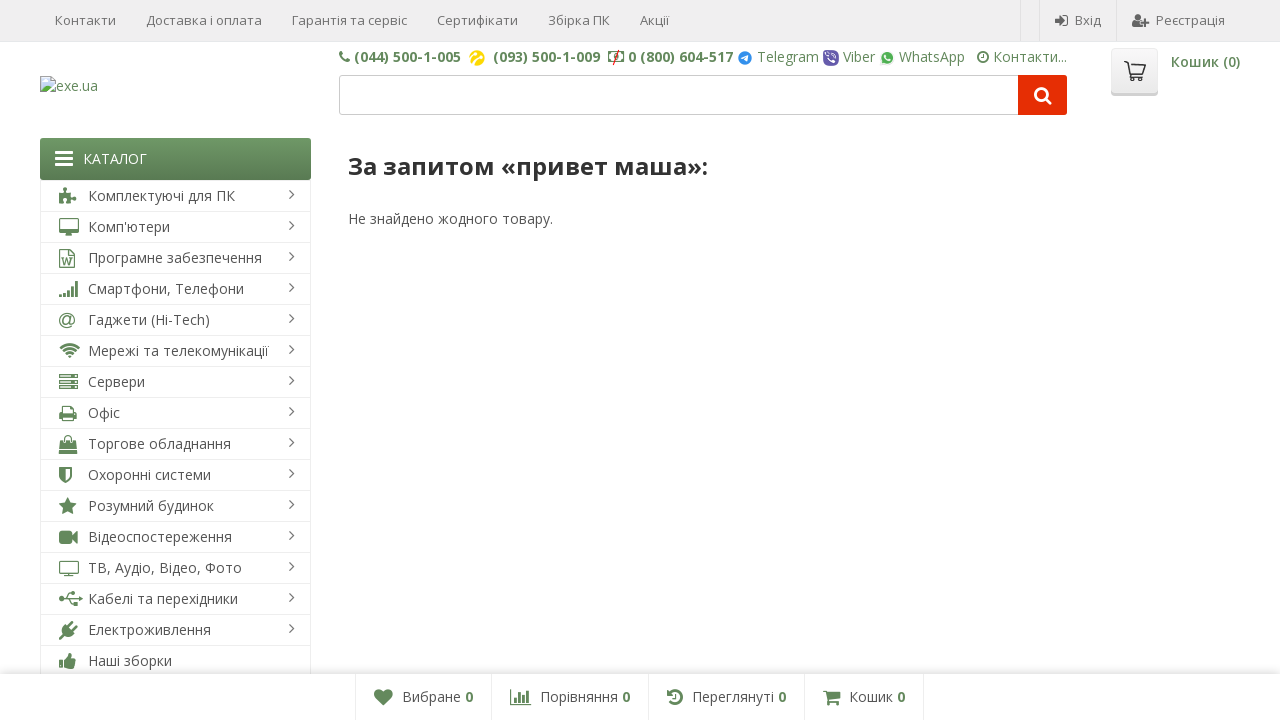

Search results for 'привет маша' loaded (networkidle)
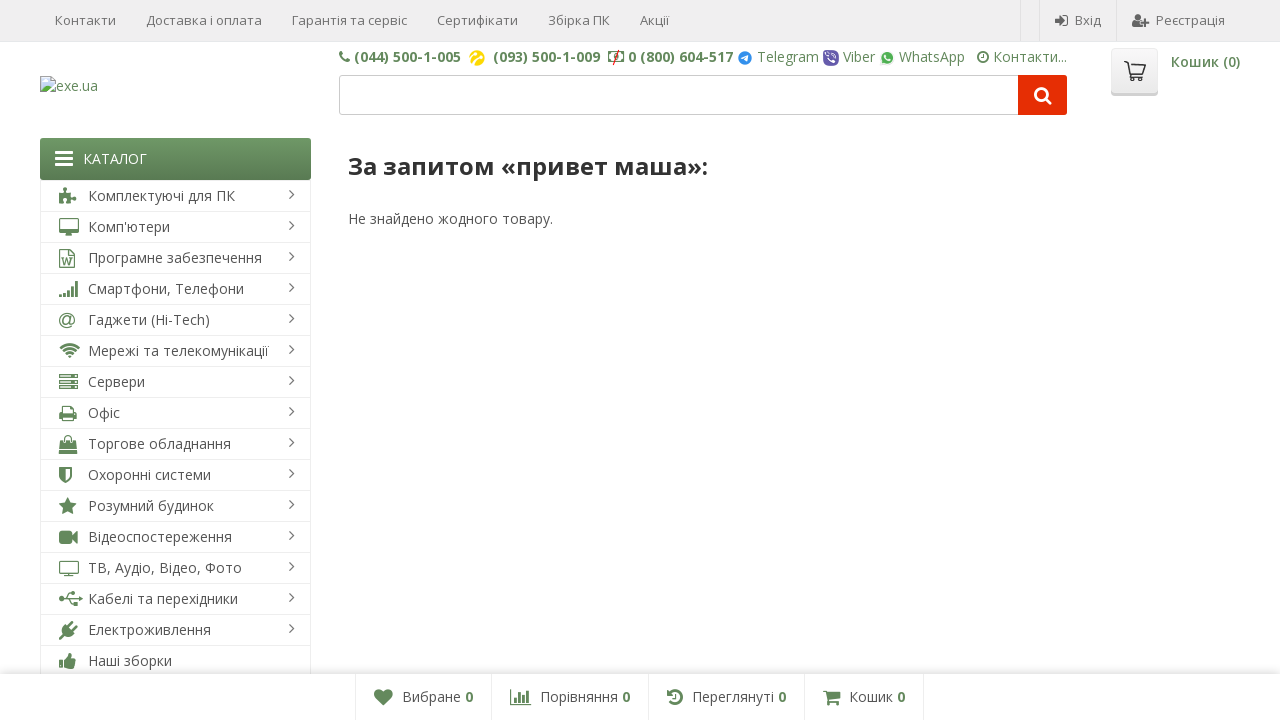

Cleared search field on #search_query
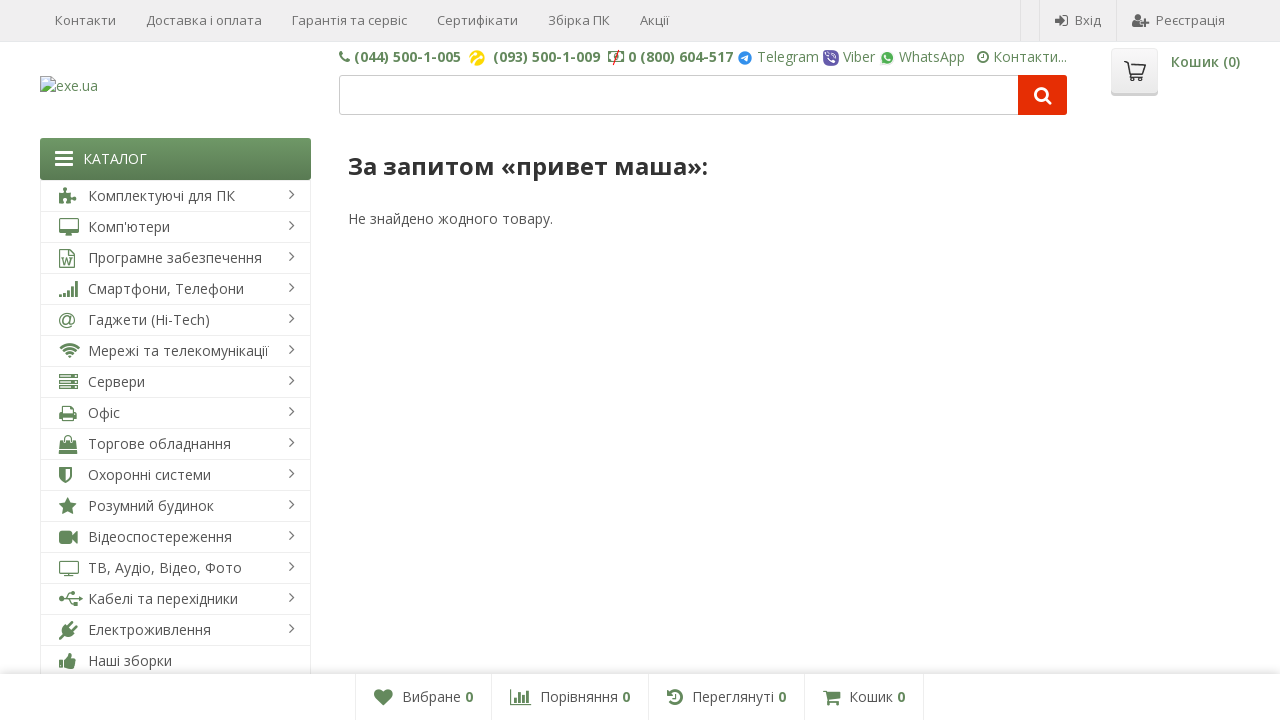

Filled search field with '№№' on #search_query
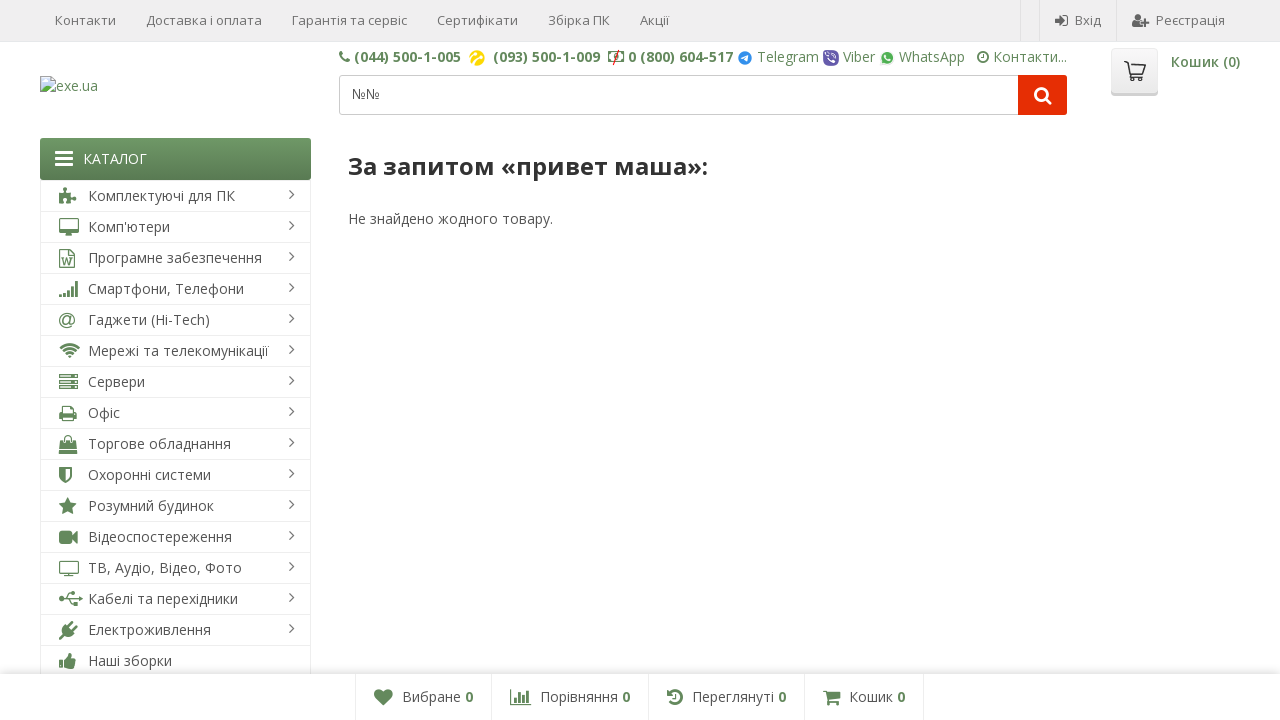

Pressed Enter to submit search query '№№' on #search_query
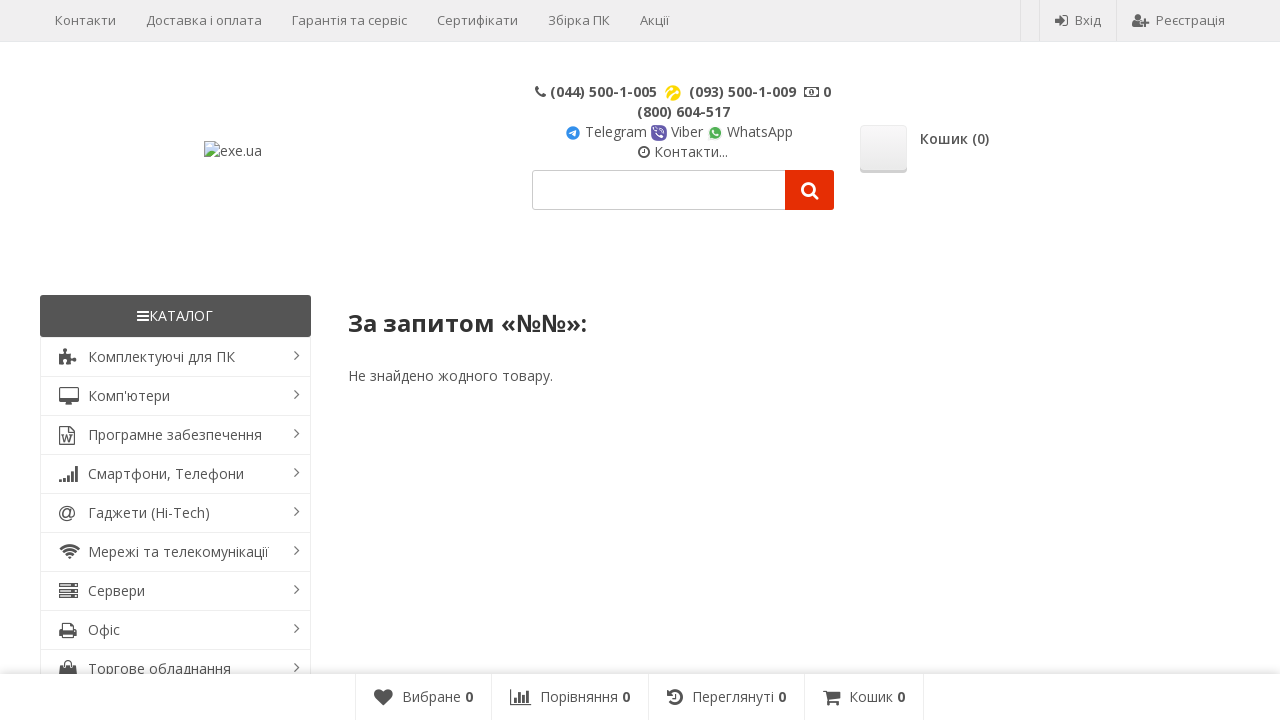

Search results for '№№' loaded (networkidle)
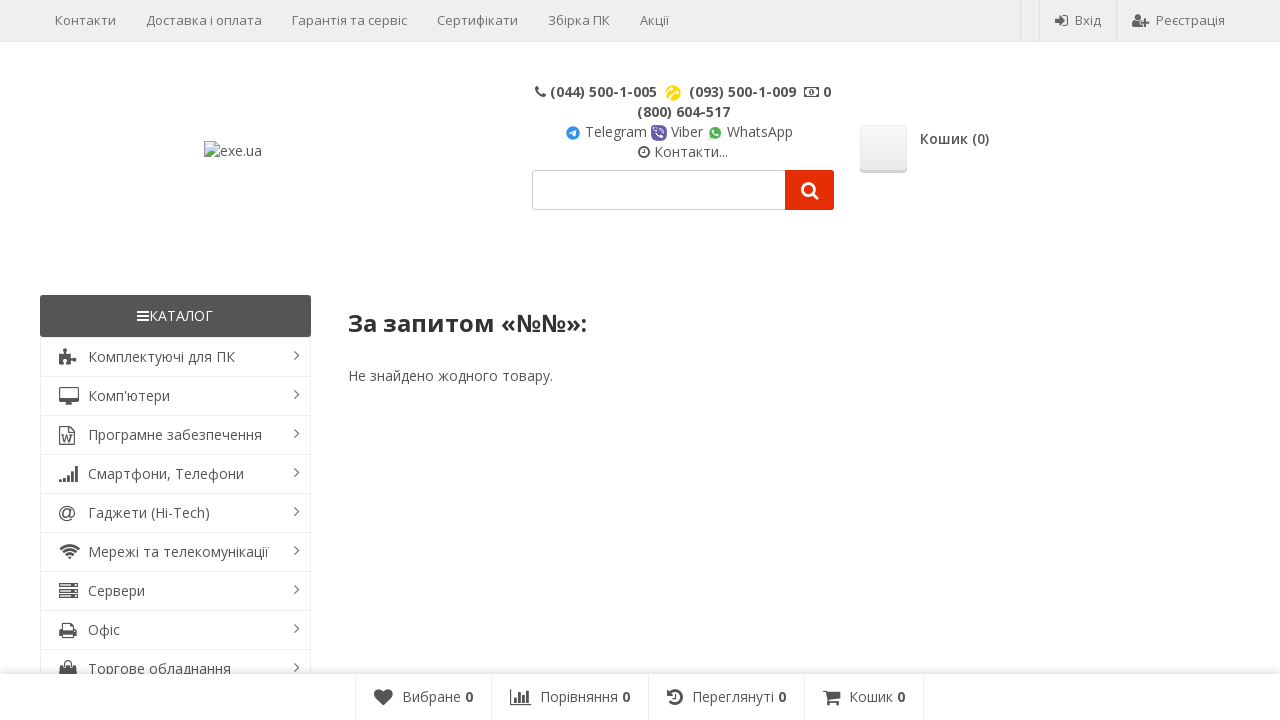

Cleared search field on #search_query
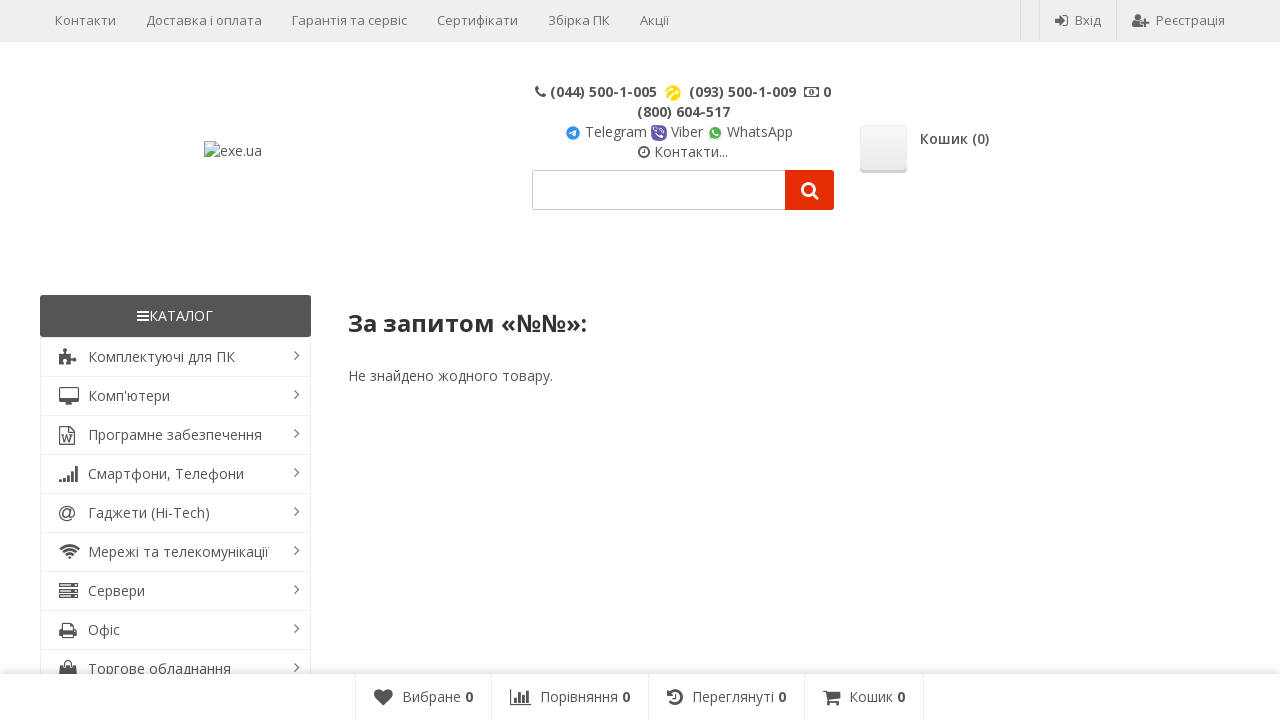

Filled search field with 'fn66AS}=' on #search_query
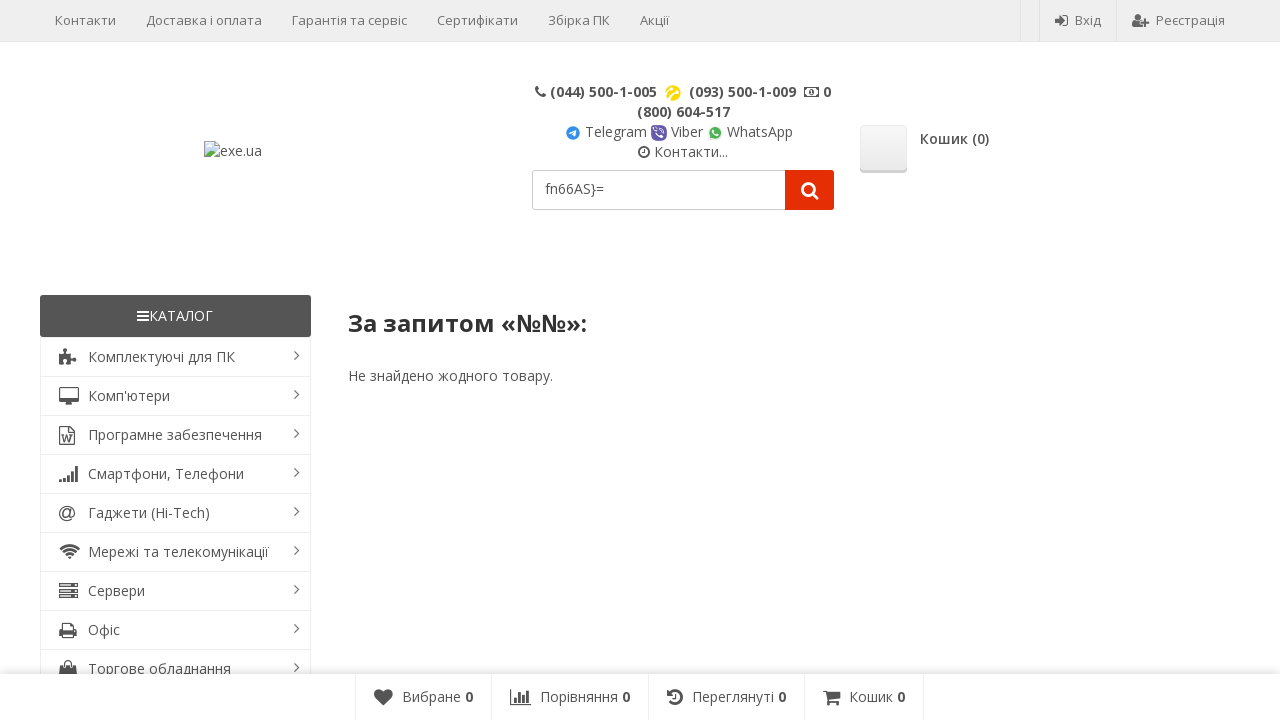

Pressed Enter to submit search query 'fn66AS}=' on #search_query
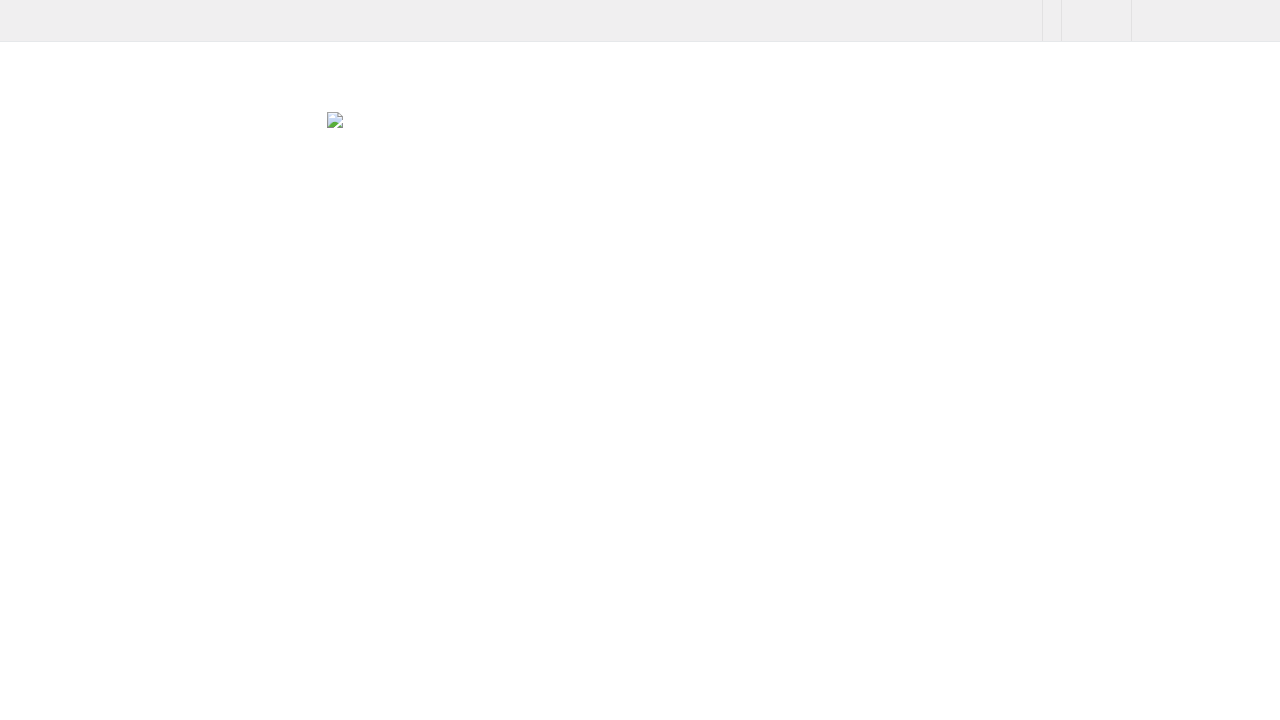

Search results for 'fn66AS}=' loaded (networkidle)
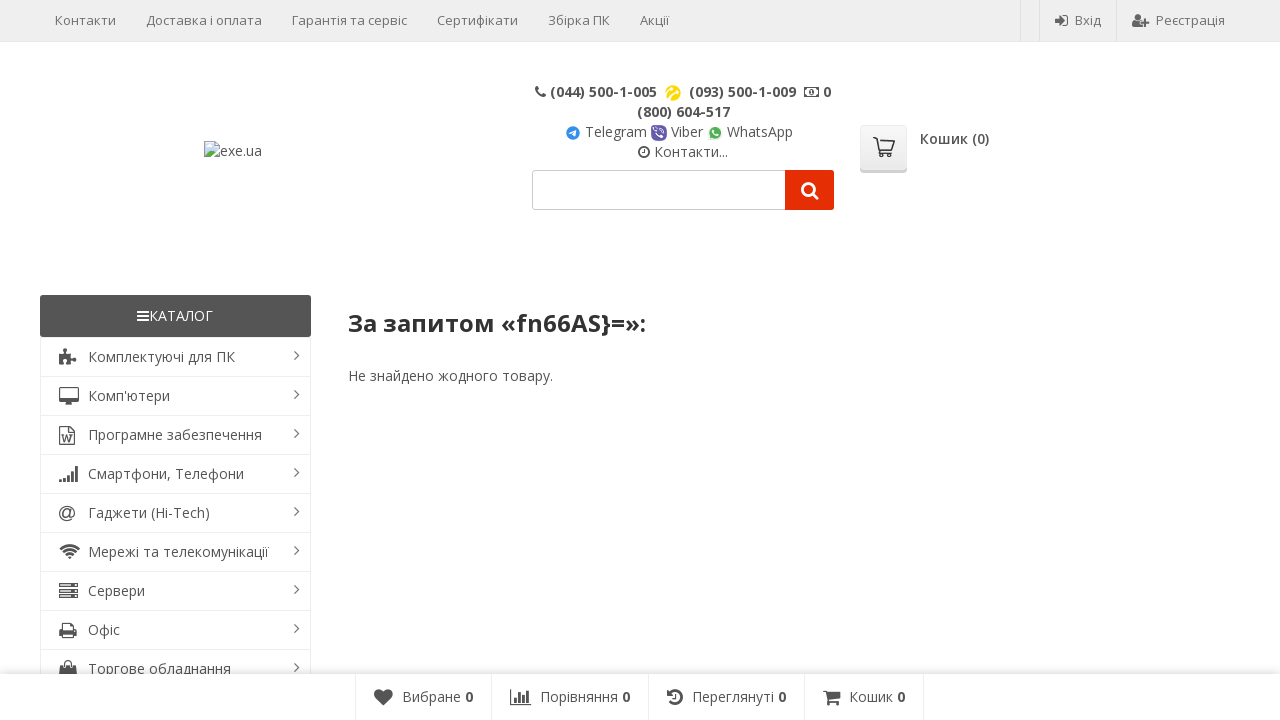

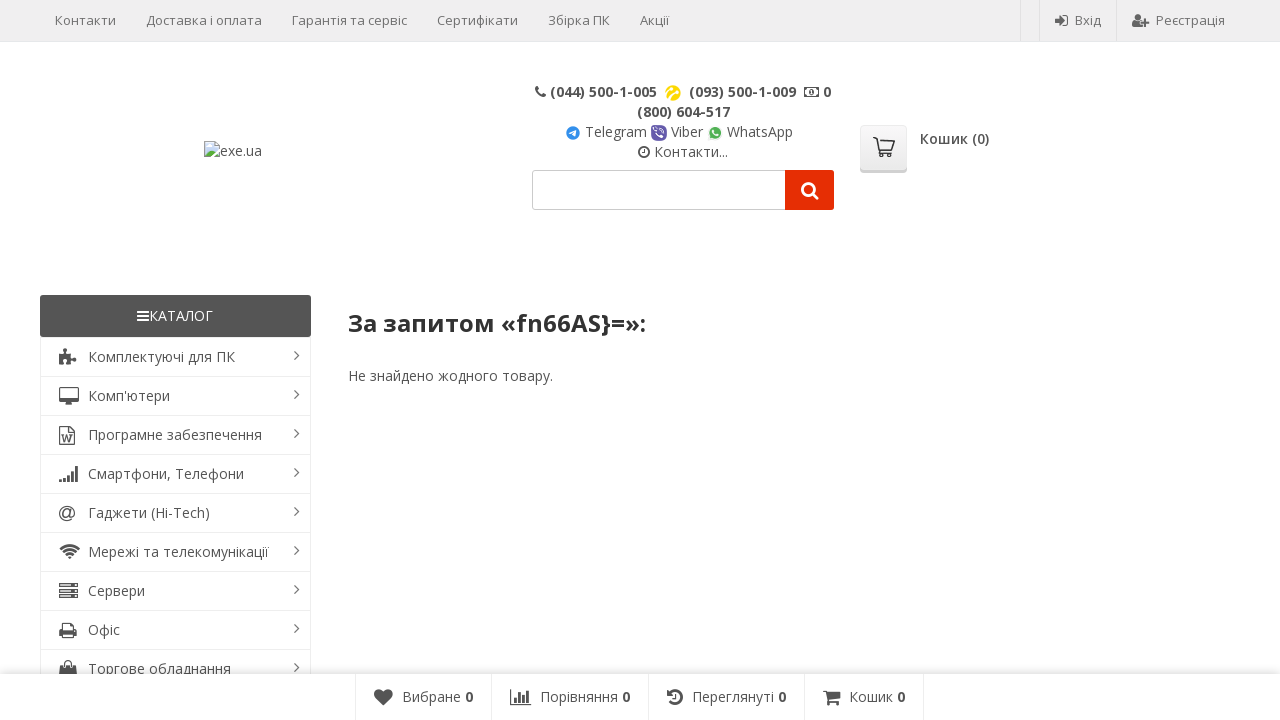